Tests JavaScript prompt dialog handling by navigating to W3Schools tryit page, switching to an iframe, clicking a button to trigger a prompt, entering text into the prompt, accepting it, and verifying the result is displayed on the page.

Starting URL: https://www.w3schools.com/jsref/tryit.asp?filename=tryjsref_prompt

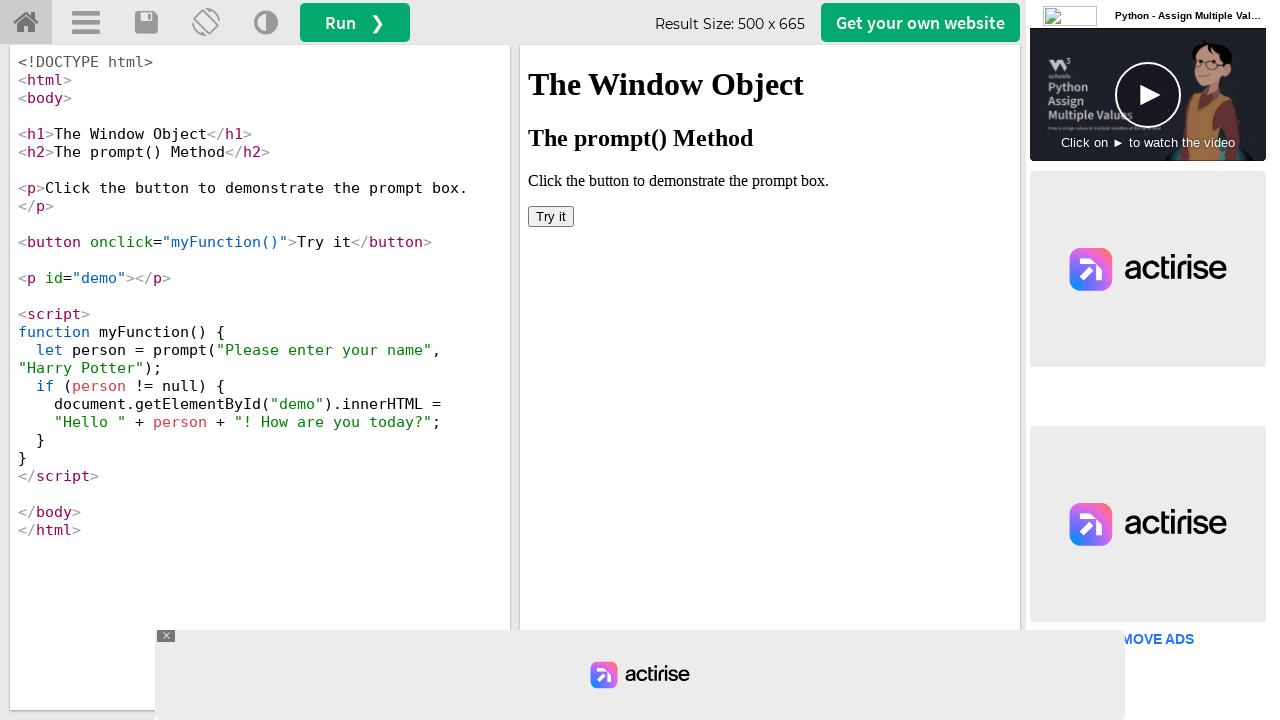

Located iframe containing the example
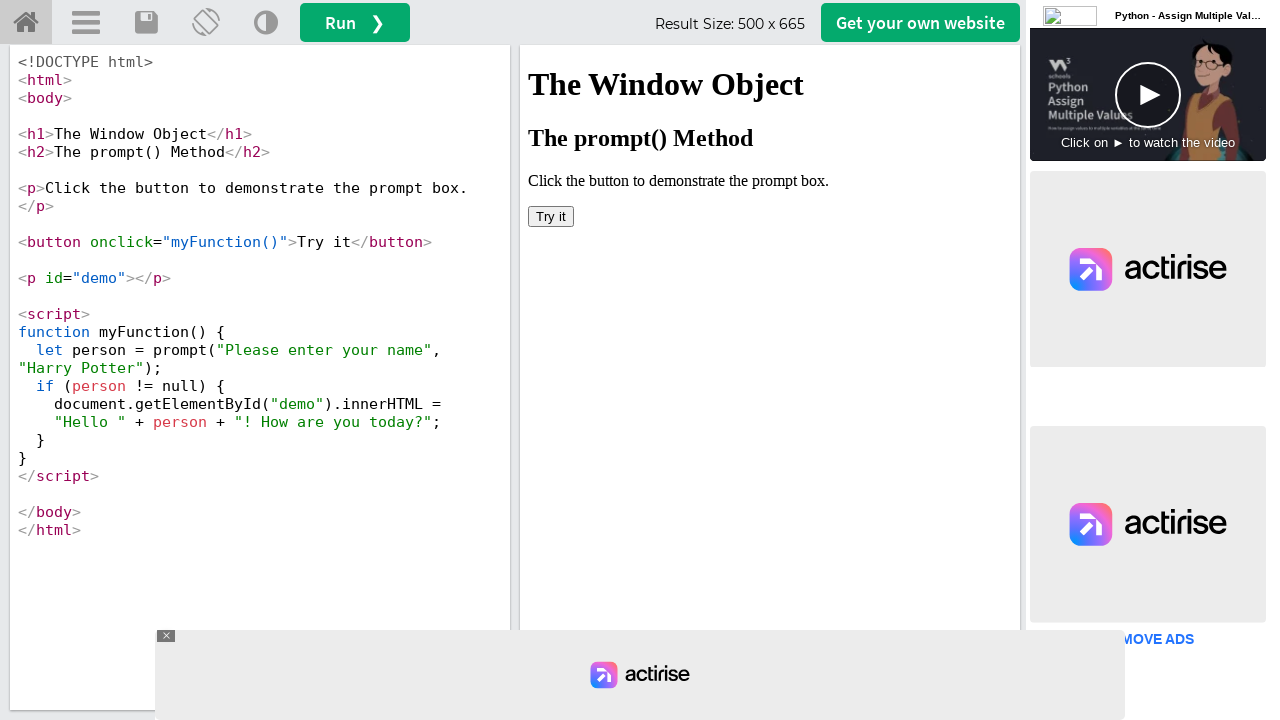

Clicked button to trigger prompt dialog at (551, 216) on #iframeResult >> internal:control=enter-frame >> button
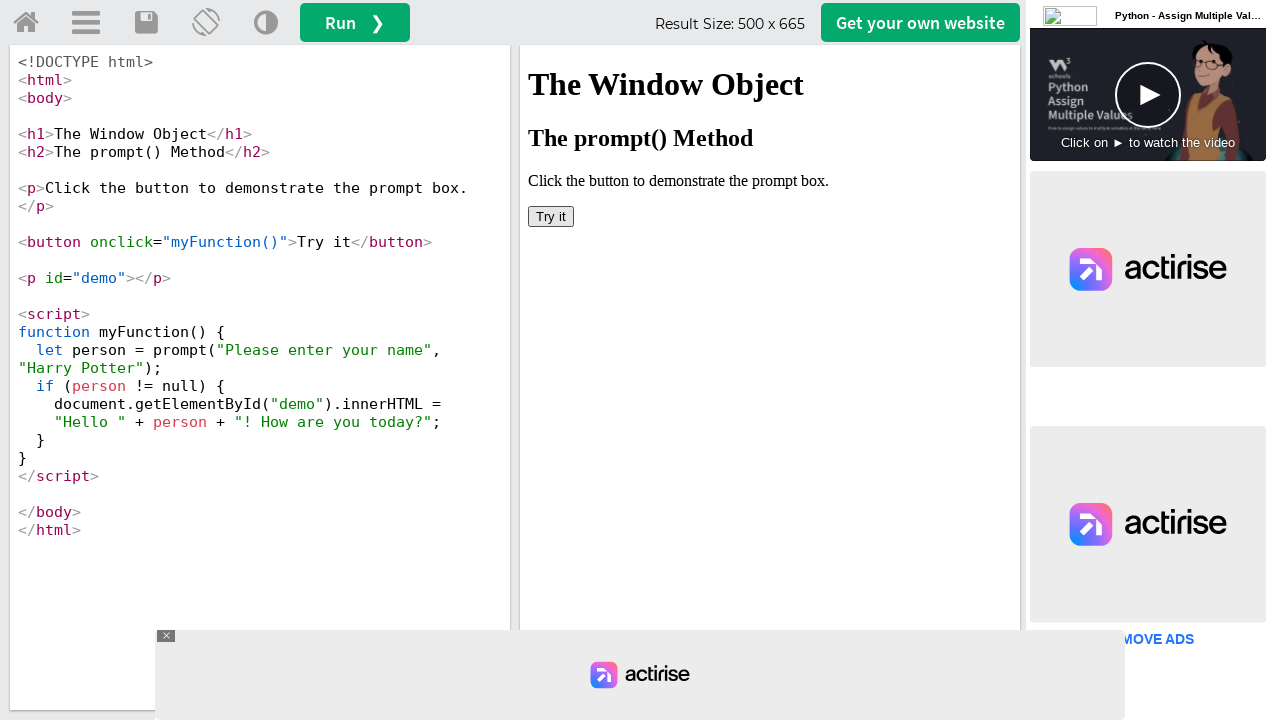

Set up dialog handler to accept prompt with 'Marguerite'
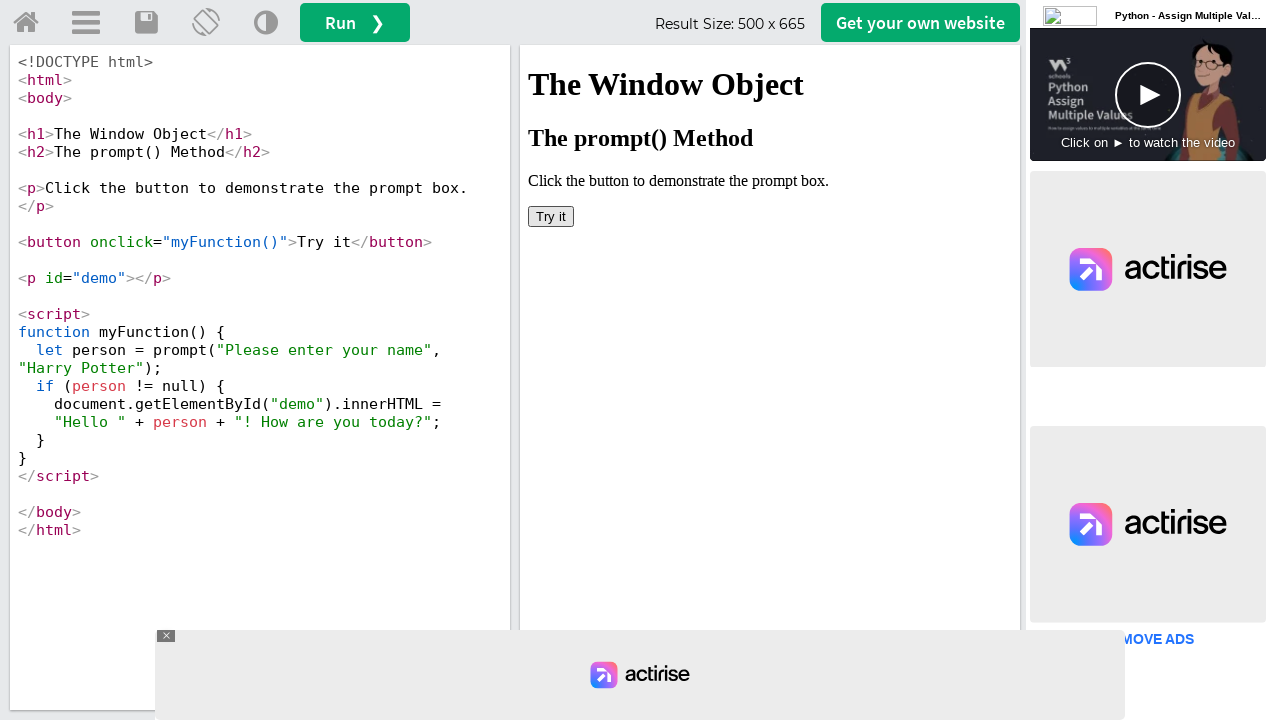

Clicked button again to trigger prompt with handler active at (551, 216) on #iframeResult >> internal:control=enter-frame >> button
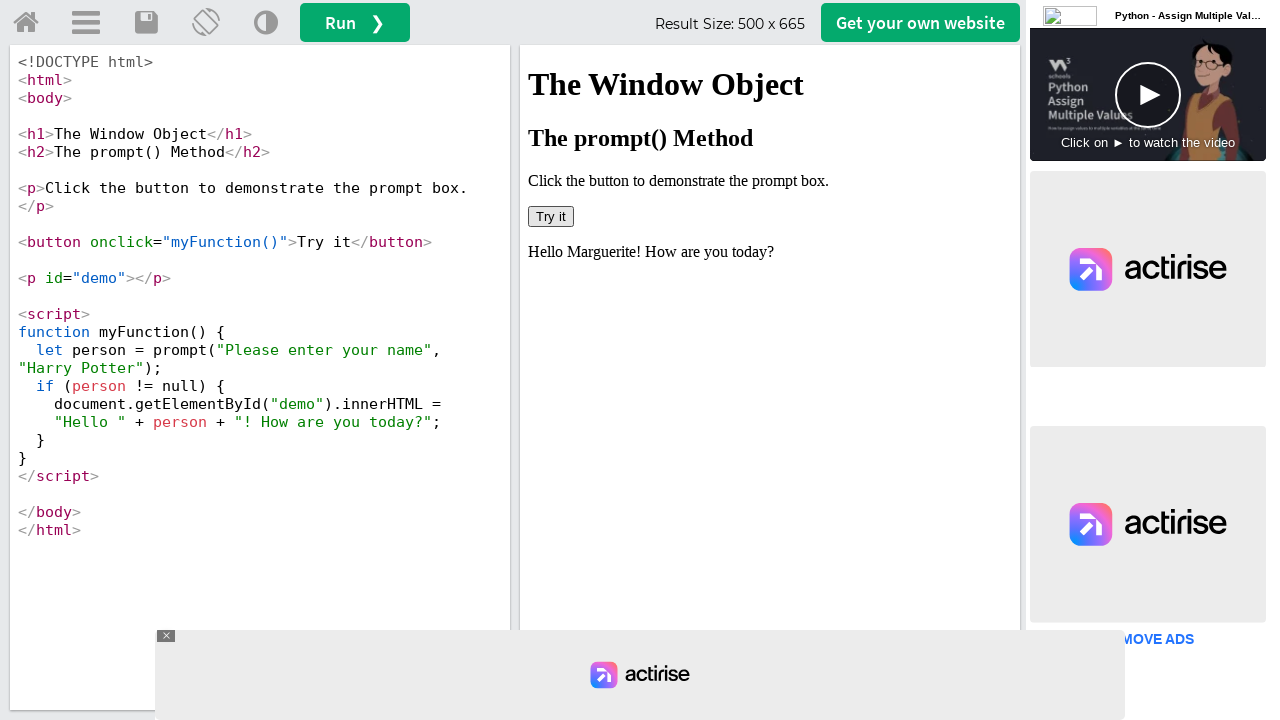

Waited for result to be displayed
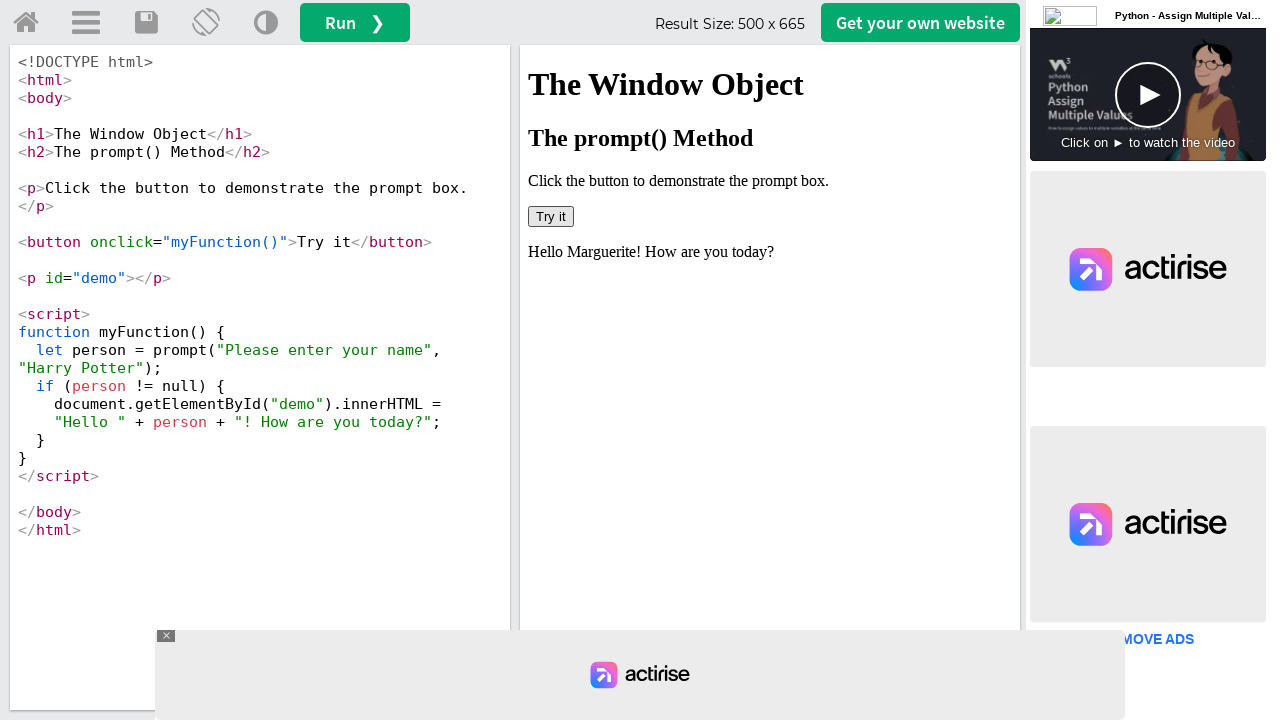

Verified result element is visible and contains the entered text
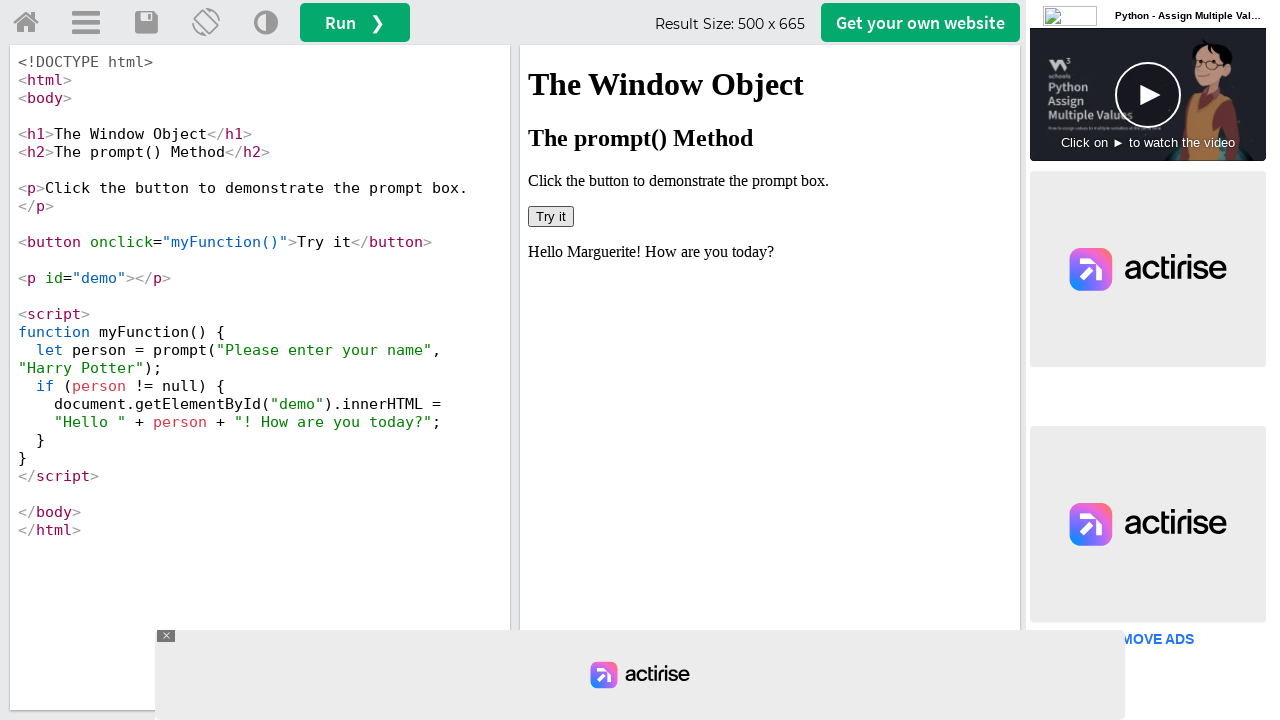

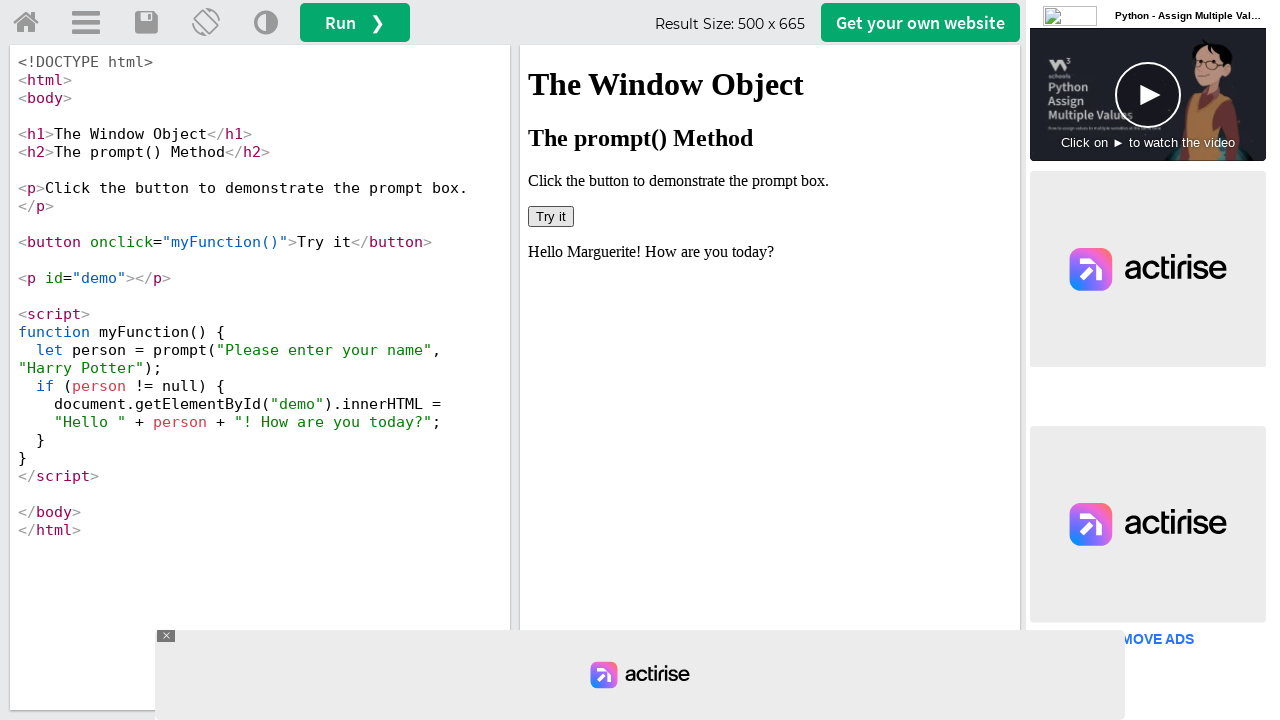